Tests drag and drop functionality by dragging element from column A and dropping it onto column B

Starting URL: https://the-internet.herokuapp.com/drag_and_drop

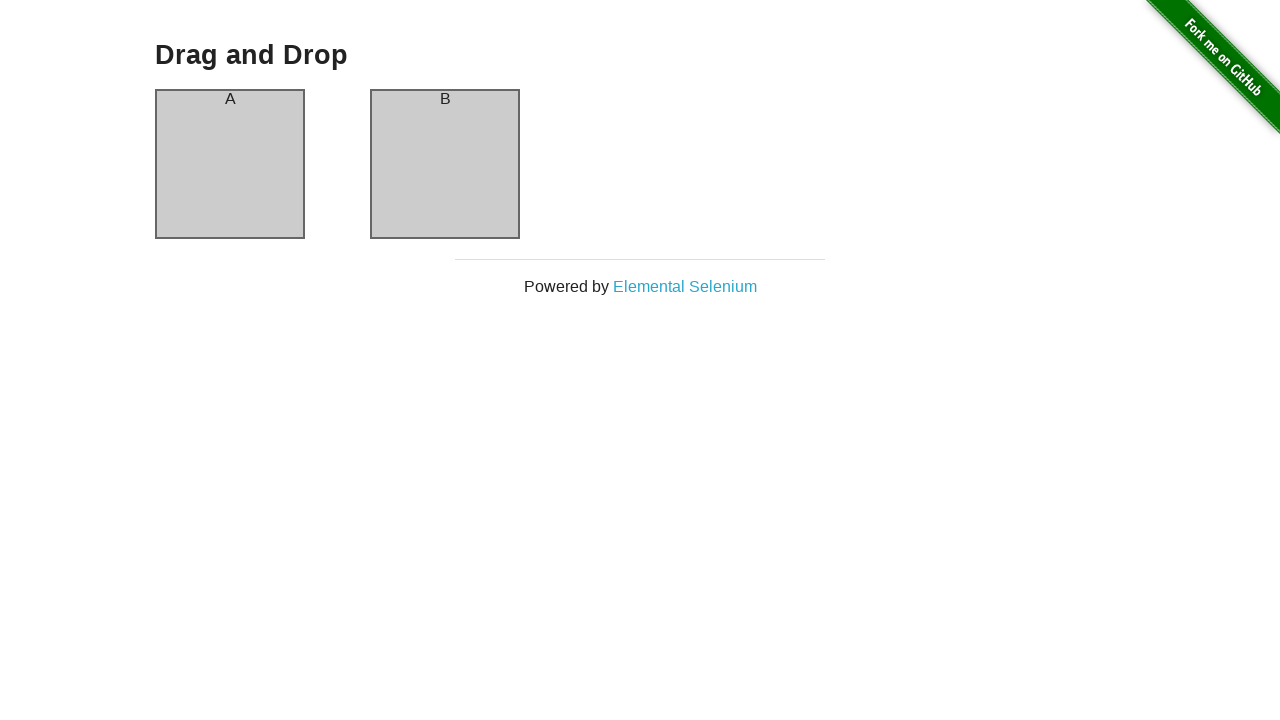

Located draggable element (column A)
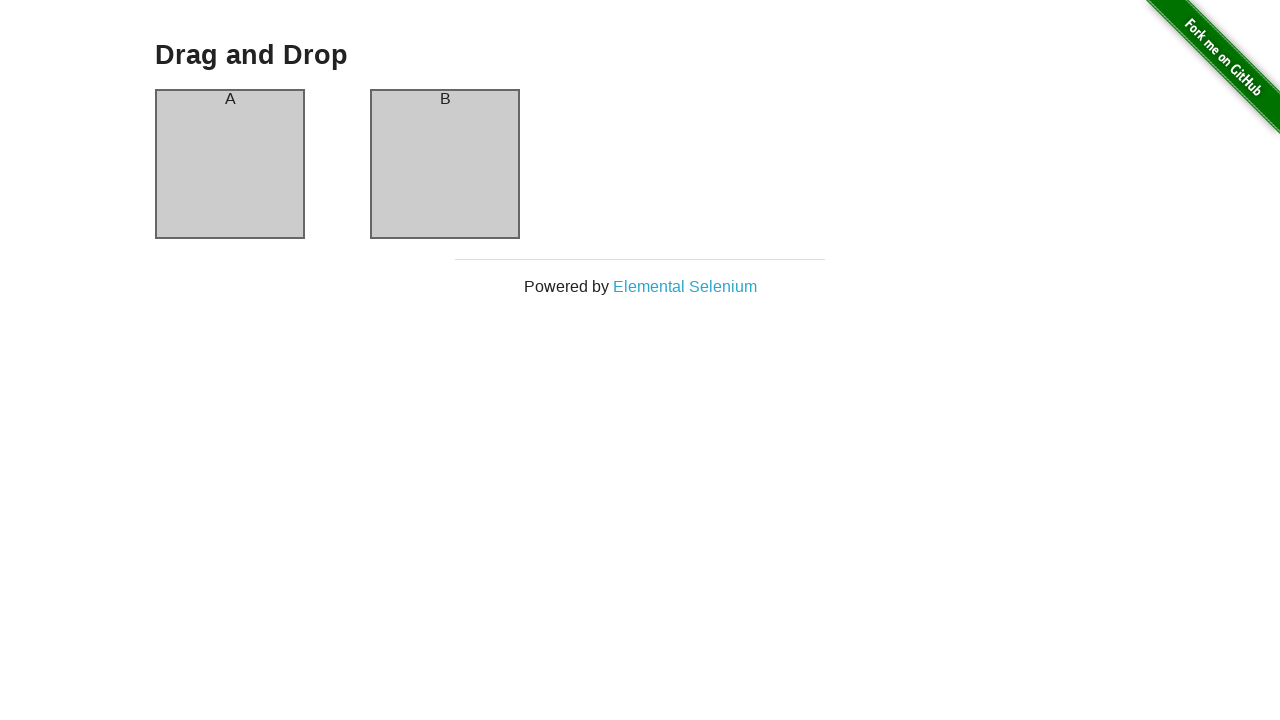

Located droppable element (column B)
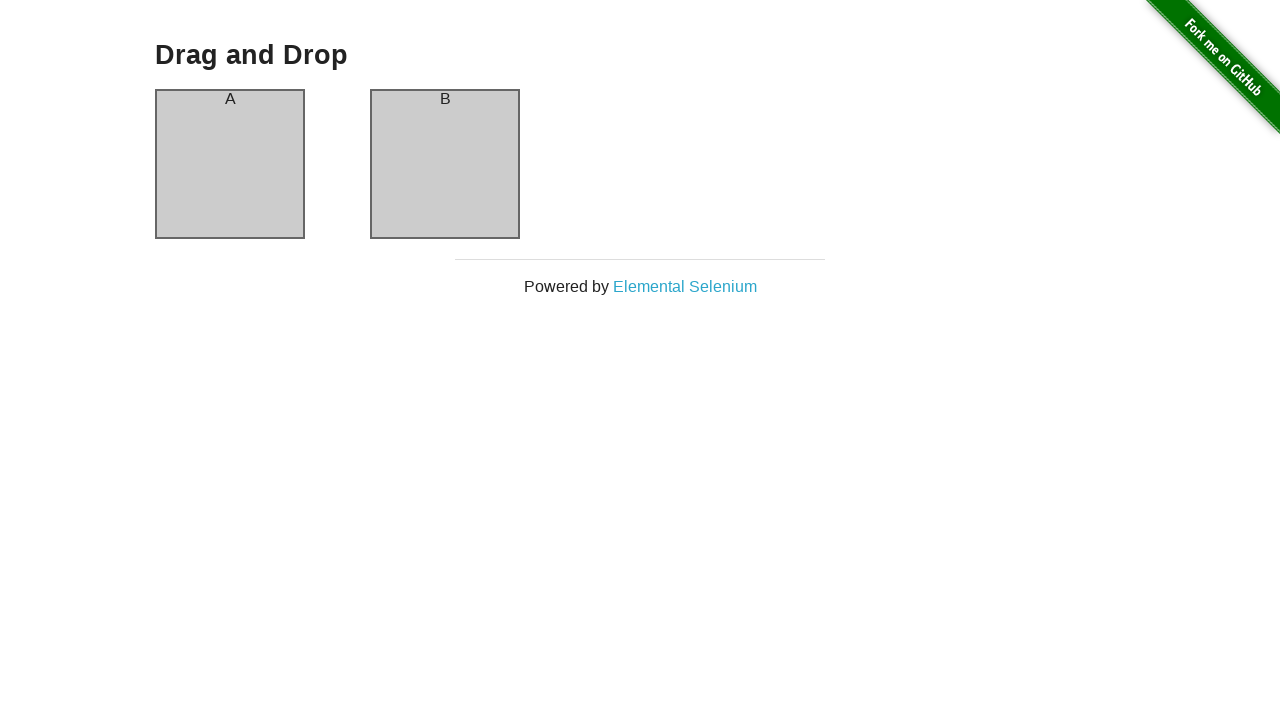

Dragged element from column A and dropped it onto column B at (445, 164)
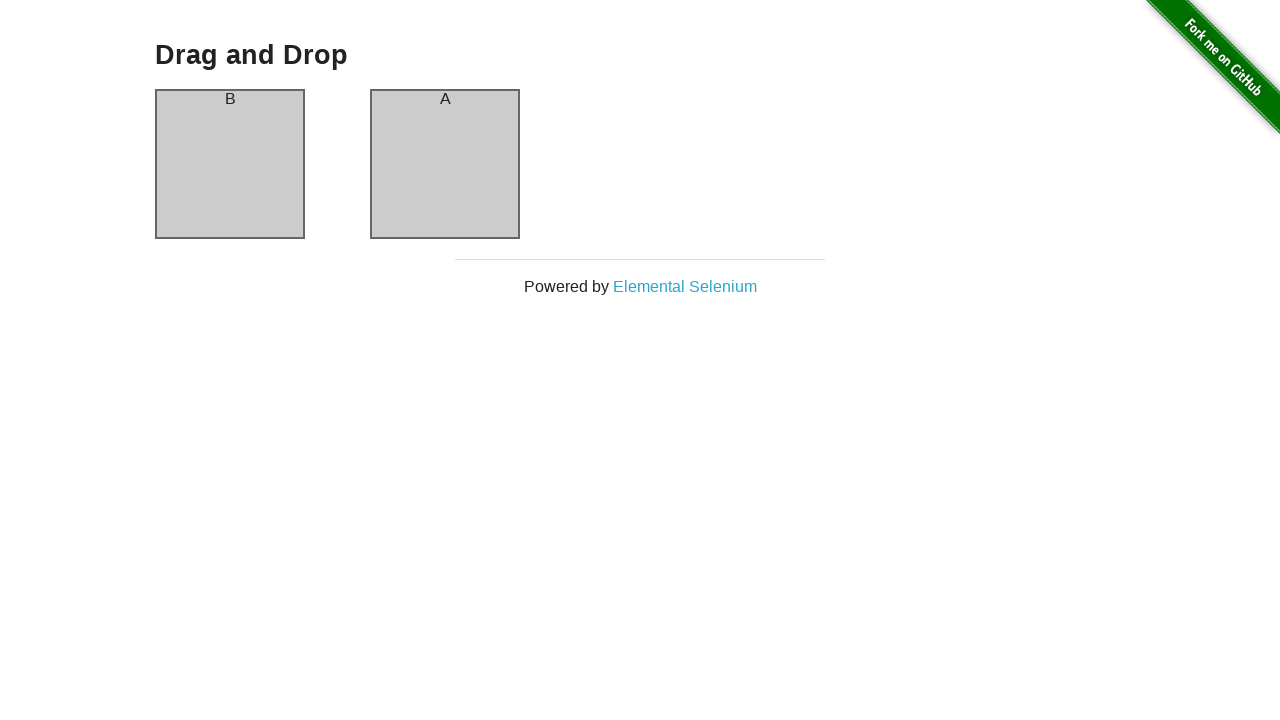

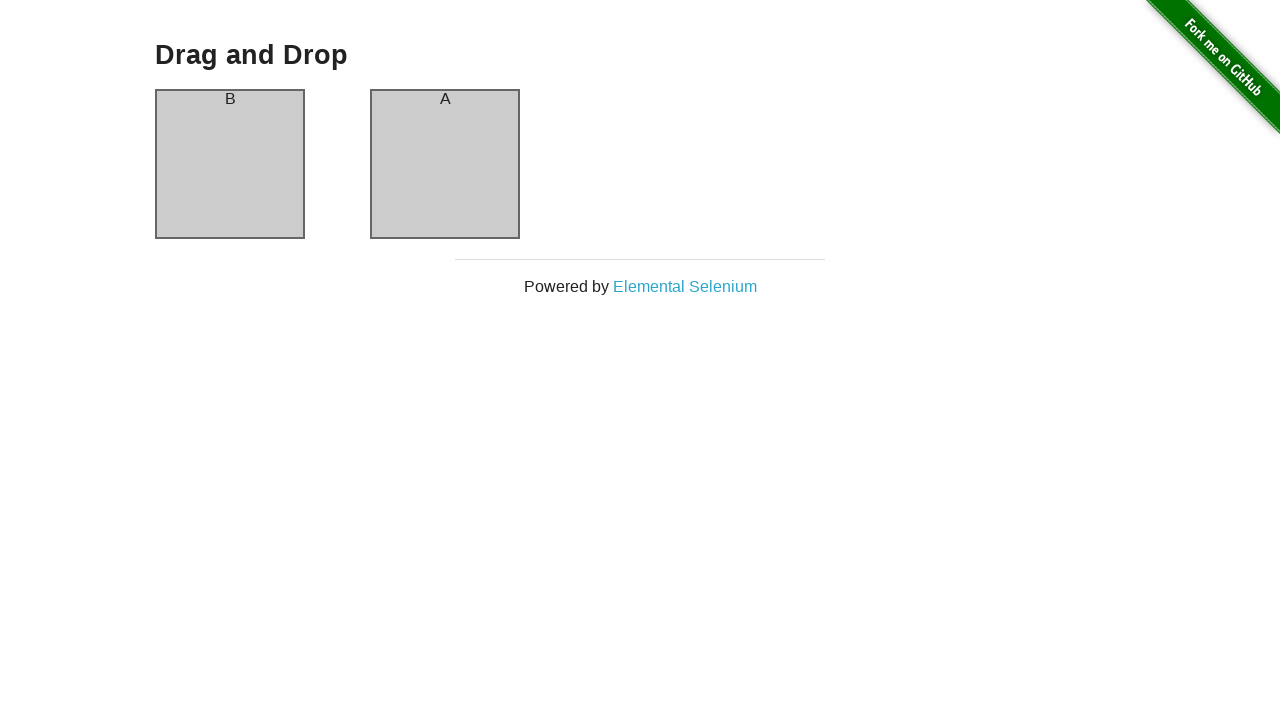